Tests page scrolling functionality on Flipkart by scrolling down the page multiple times (500px per iteration) for 5 iterations to load dynamic content.

Starting URL: https://www.flipkart.com/

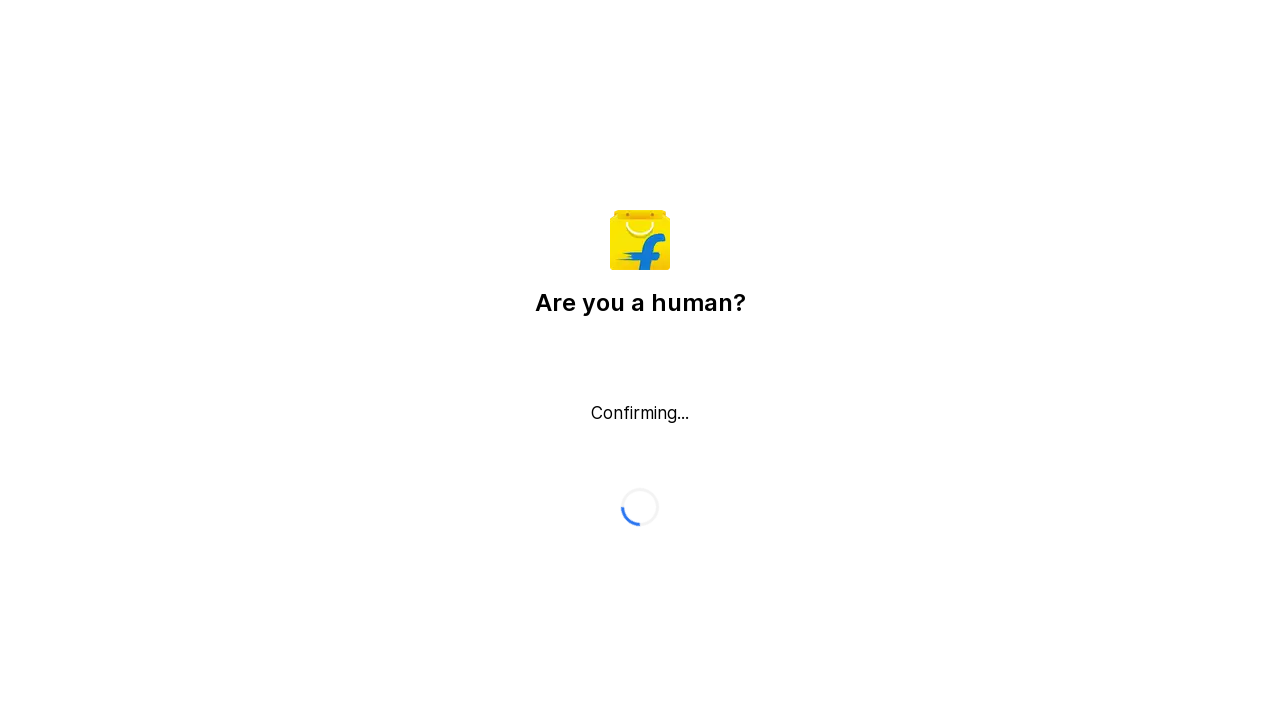

Scrolled down 500px (iteration 1/5)
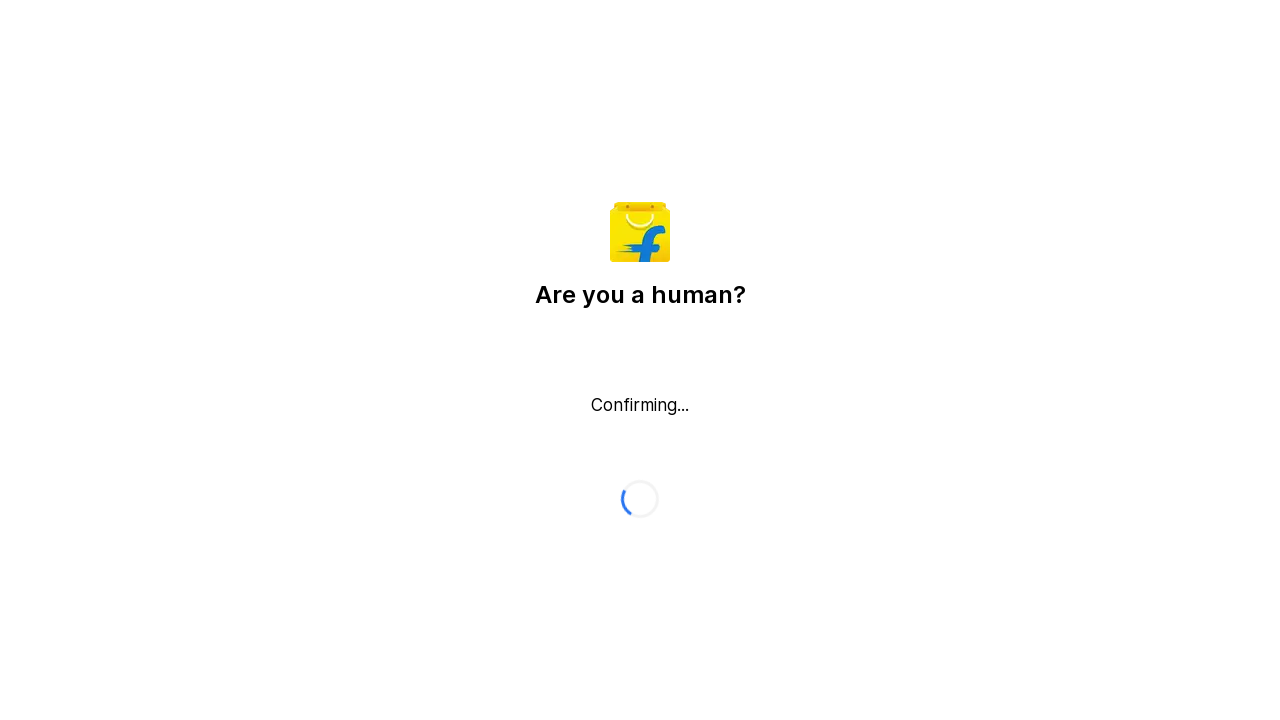

Waited 500ms for dynamic content to load
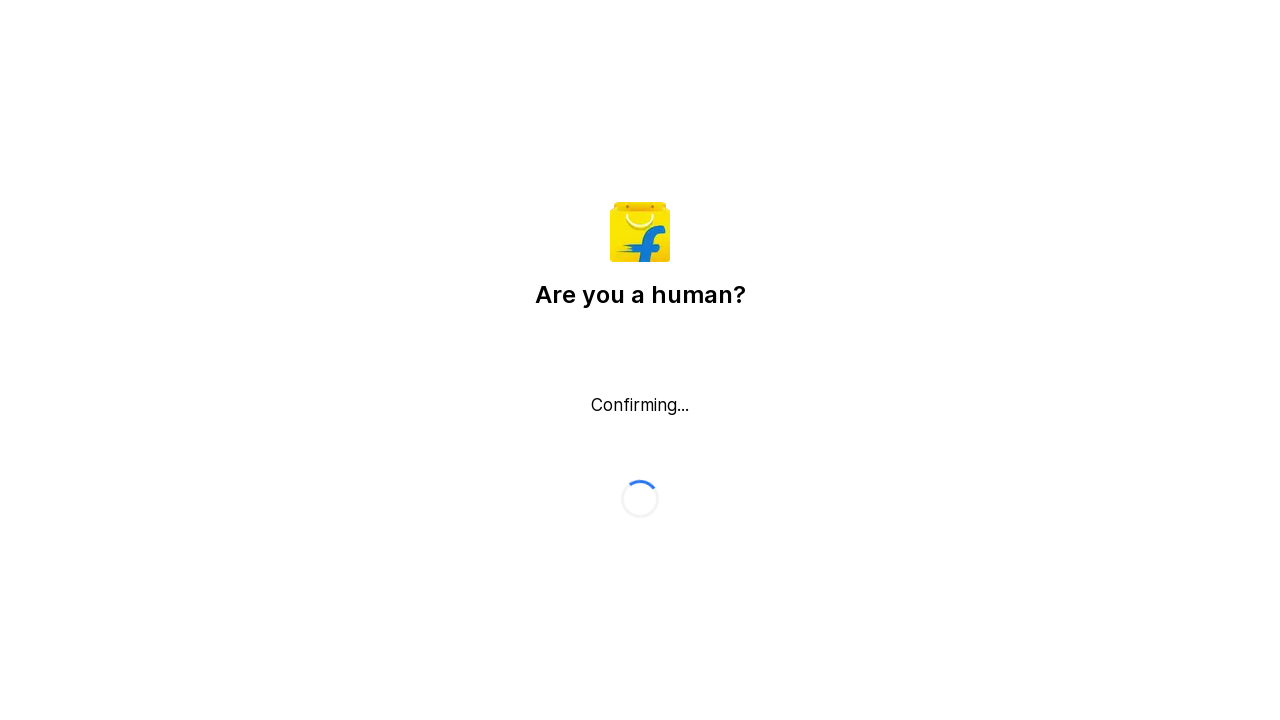

Scrolled down 500px (iteration 2/5)
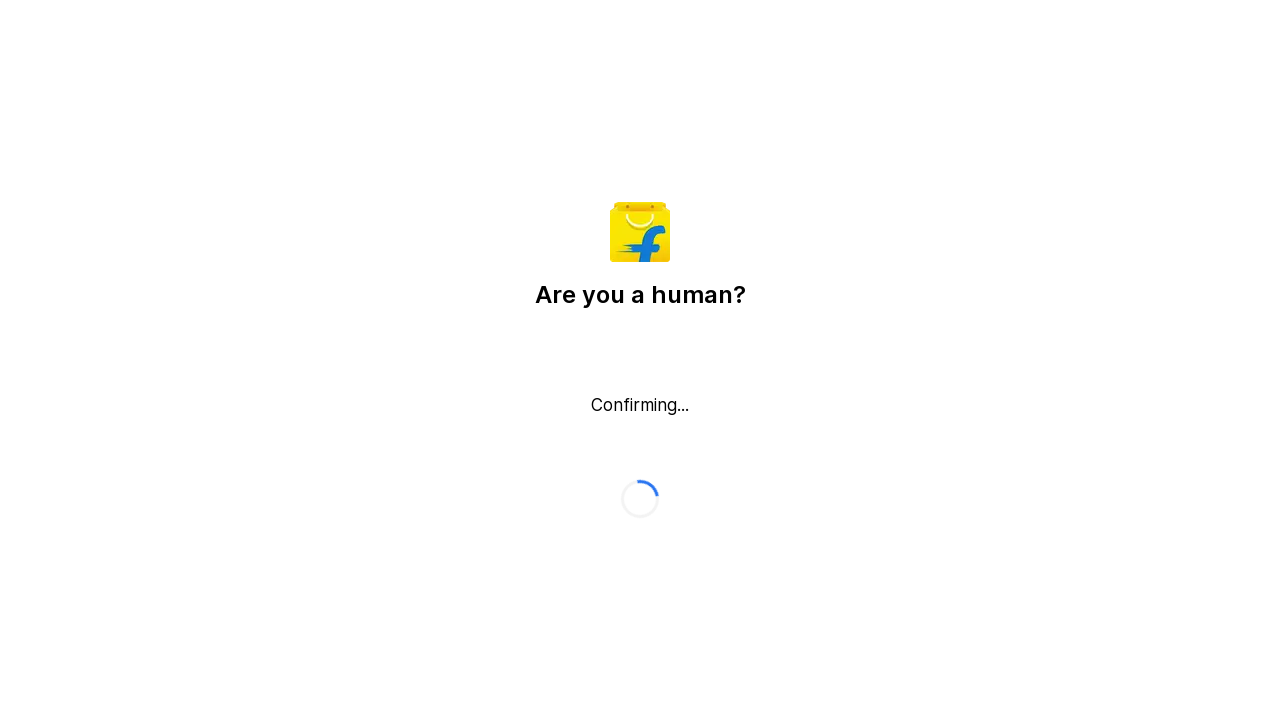

Waited 500ms for dynamic content to load
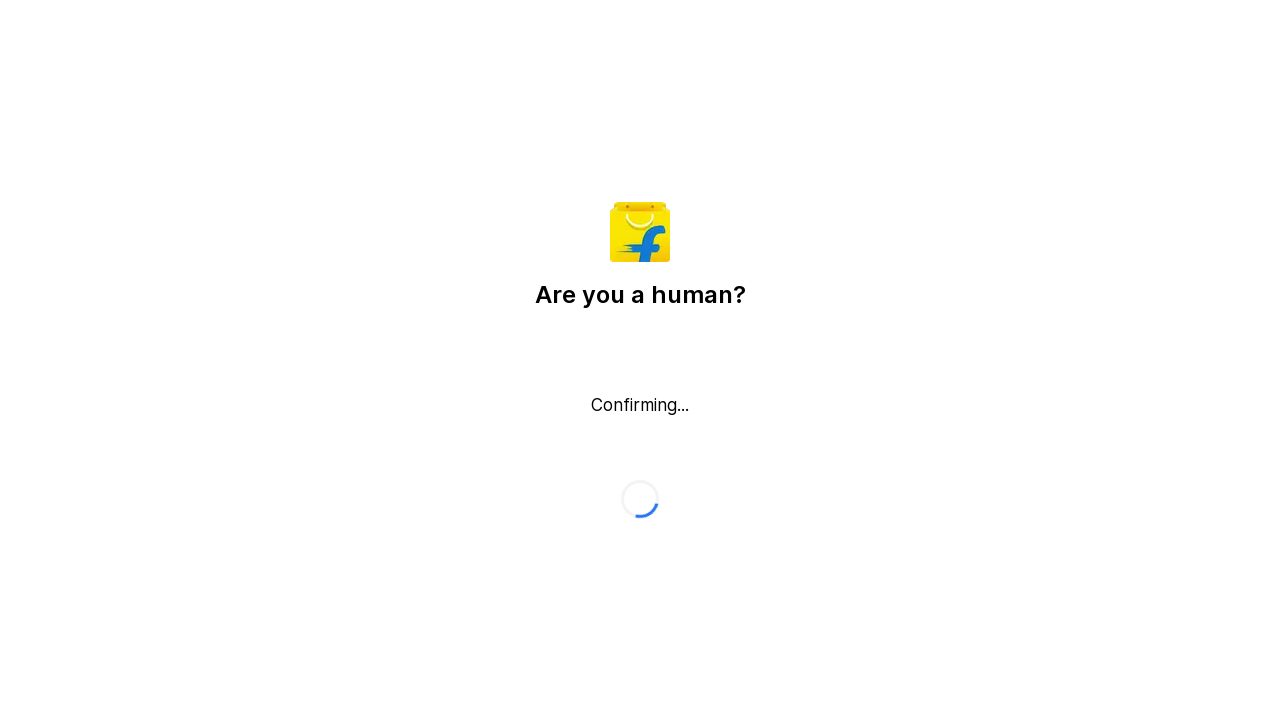

Scrolled down 500px (iteration 3/5)
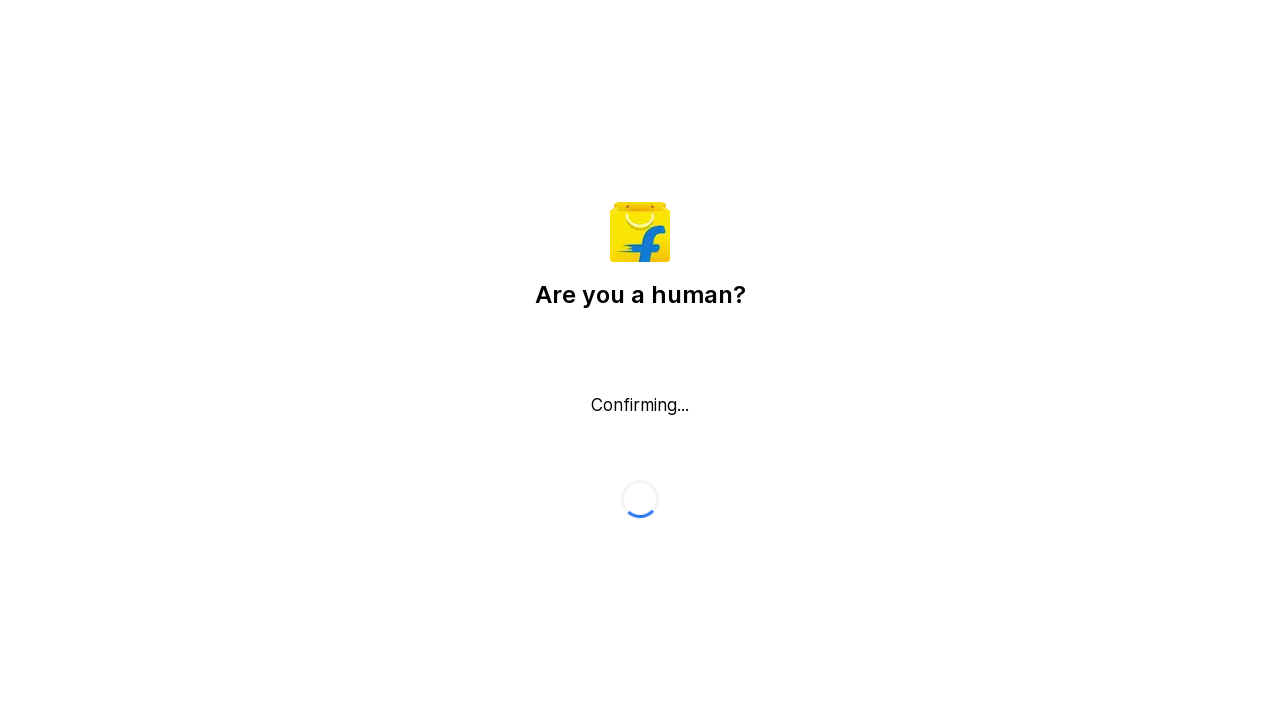

Waited 500ms for dynamic content to load
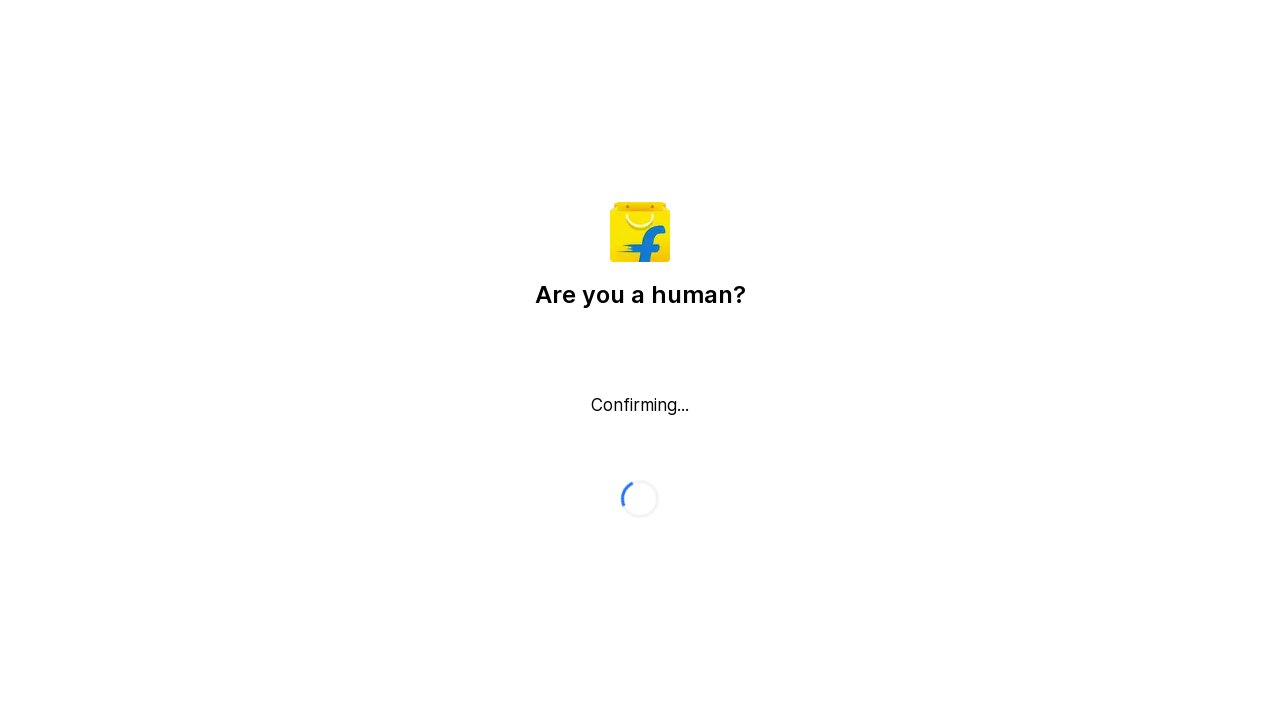

Scrolled down 500px (iteration 4/5)
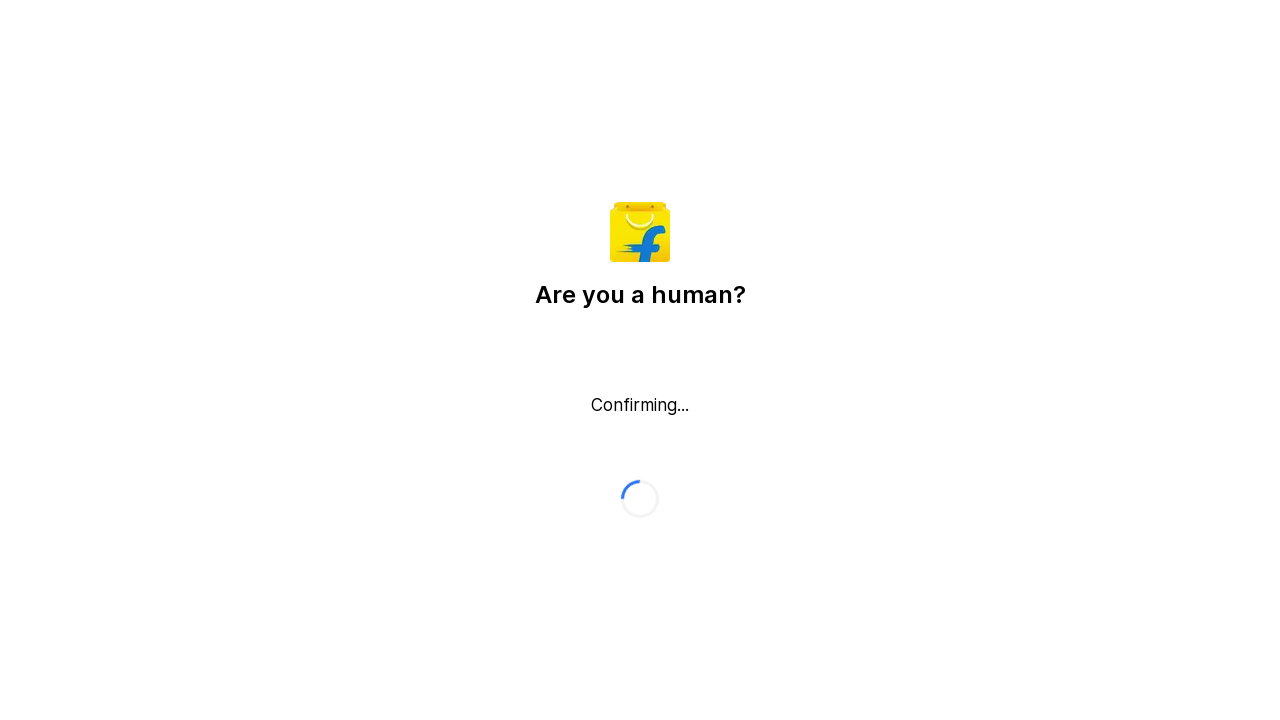

Waited 500ms for dynamic content to load
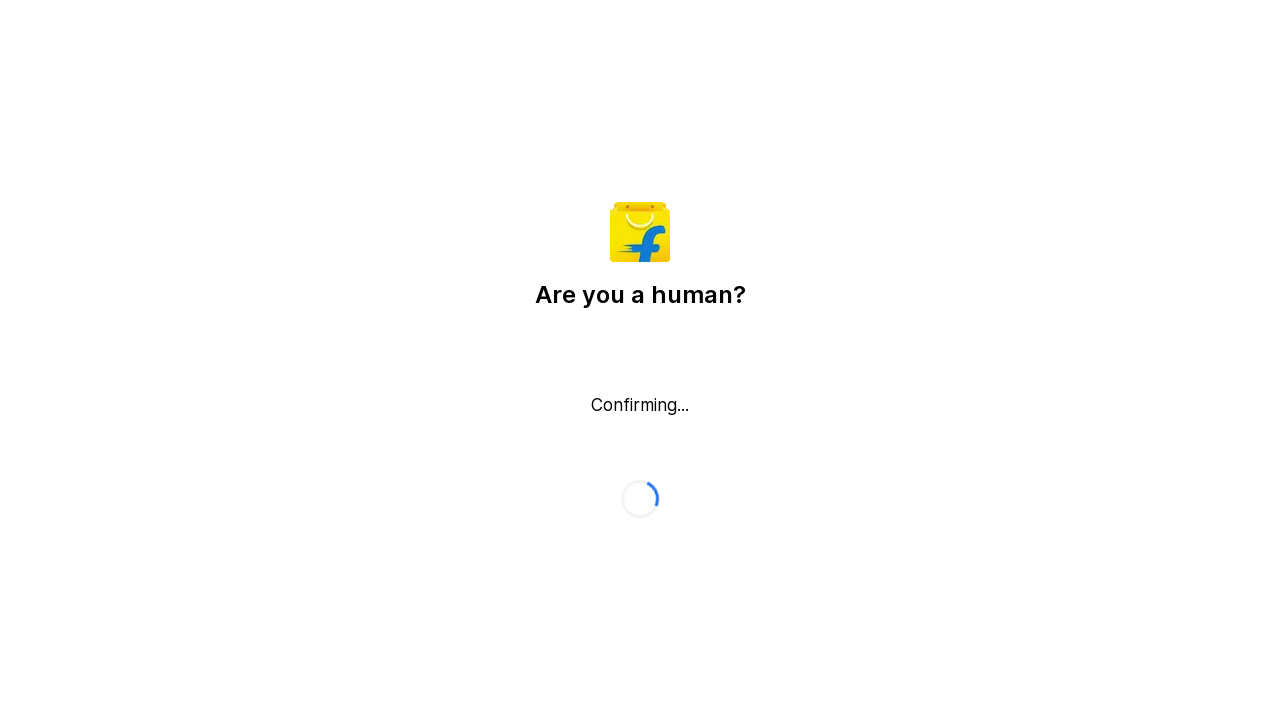

Scrolled down 500px (iteration 5/5)
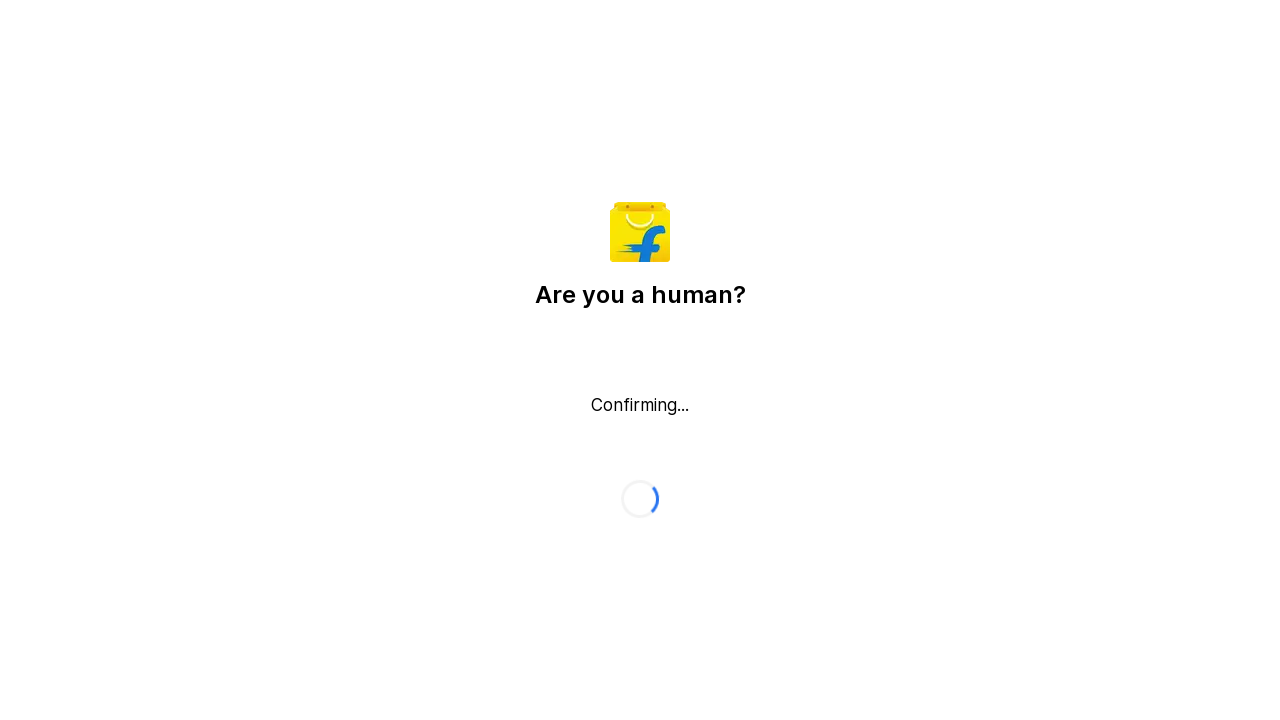

Waited 500ms for dynamic content to load
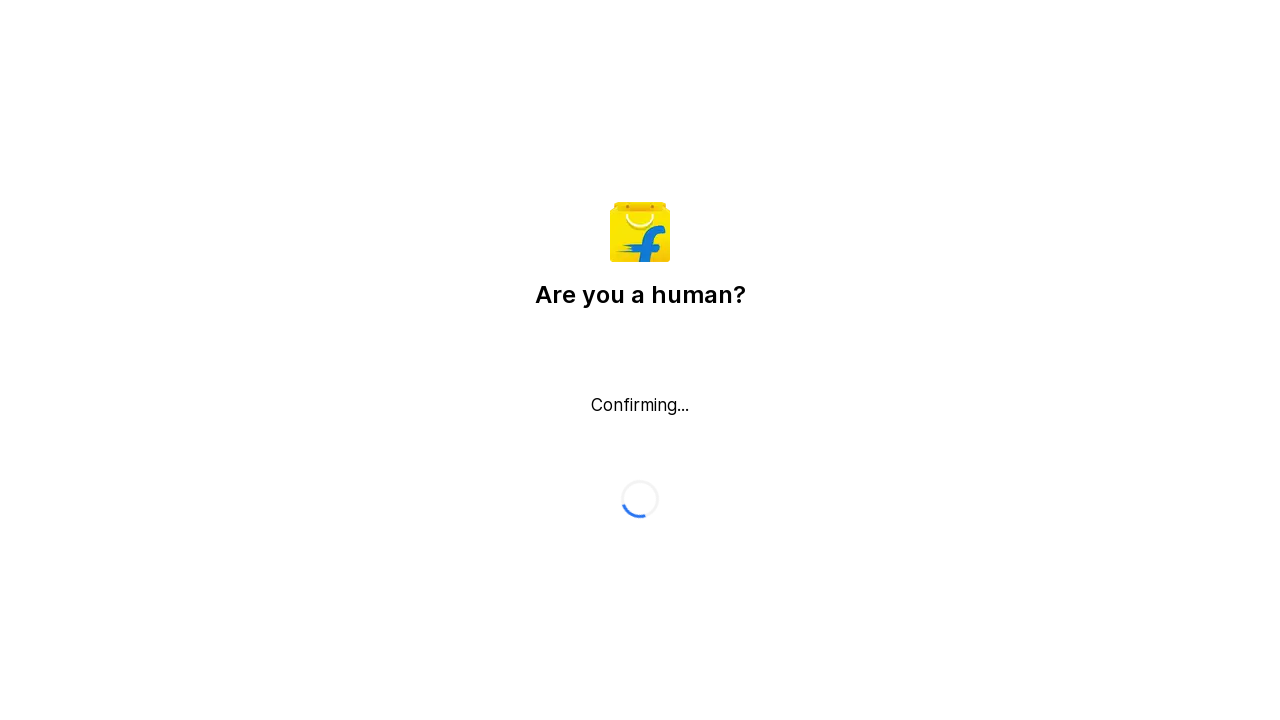

Final wait complete - page scrolling test finished
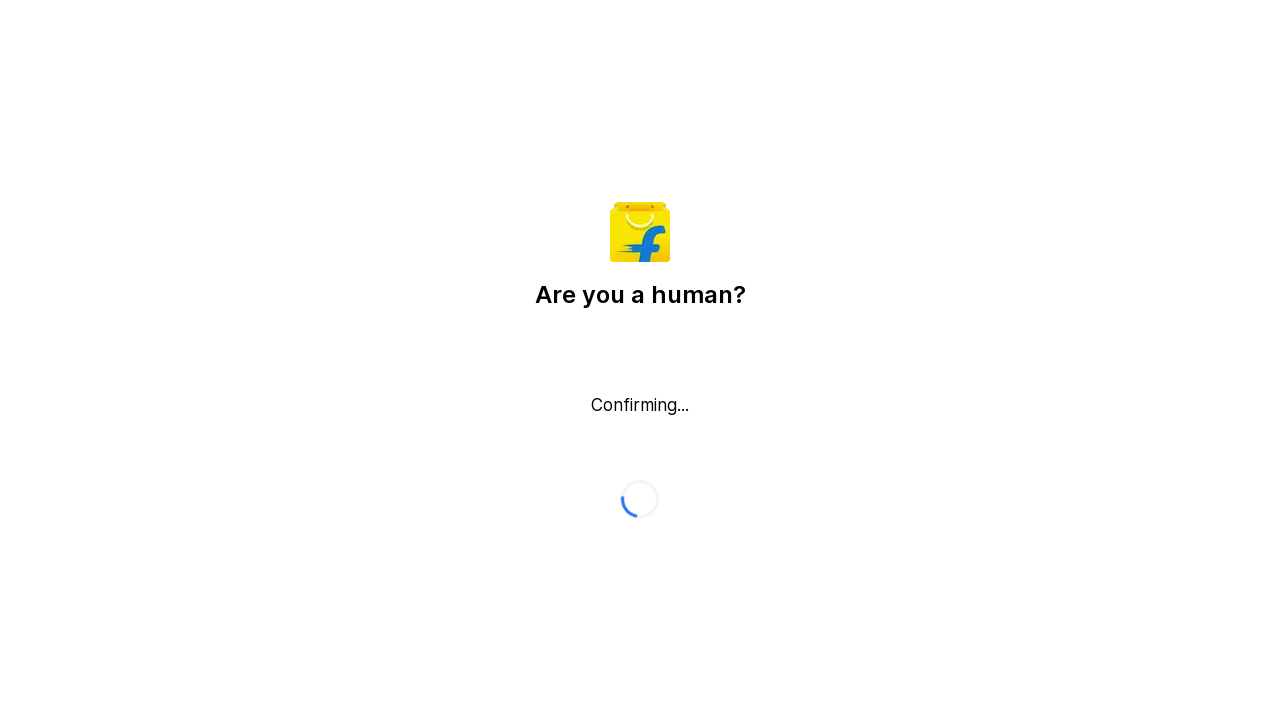

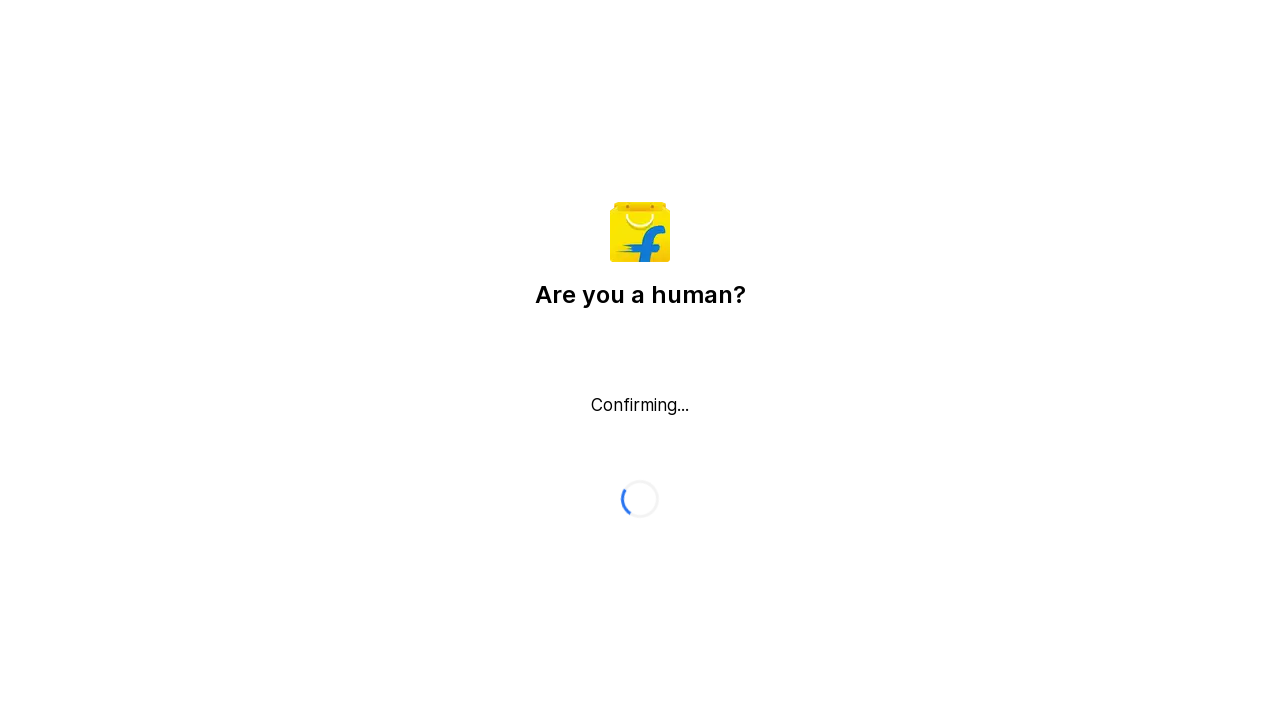